Tests radio button functionality by selecting different options and iterating through all radio buttons on the page to verify their states

Starting URL: https://practice.cydeo.com/radio_buttons

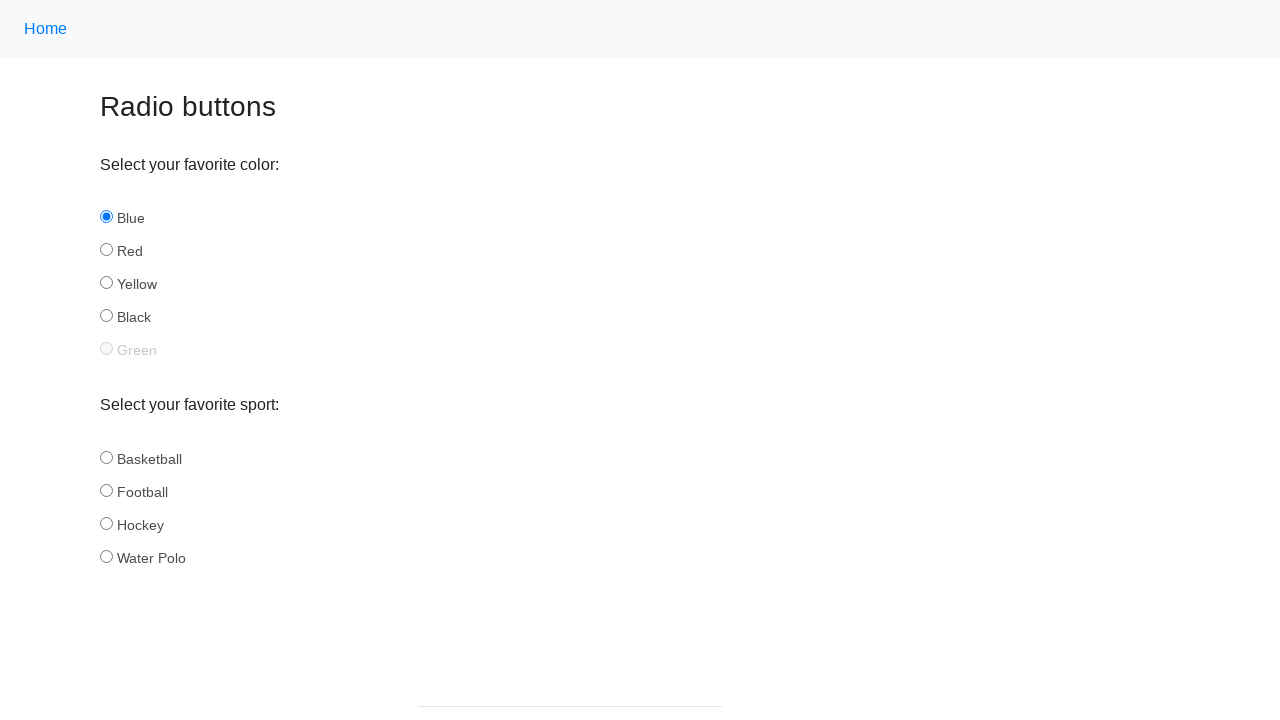

Clicked the red radio button at (106, 250) on #red
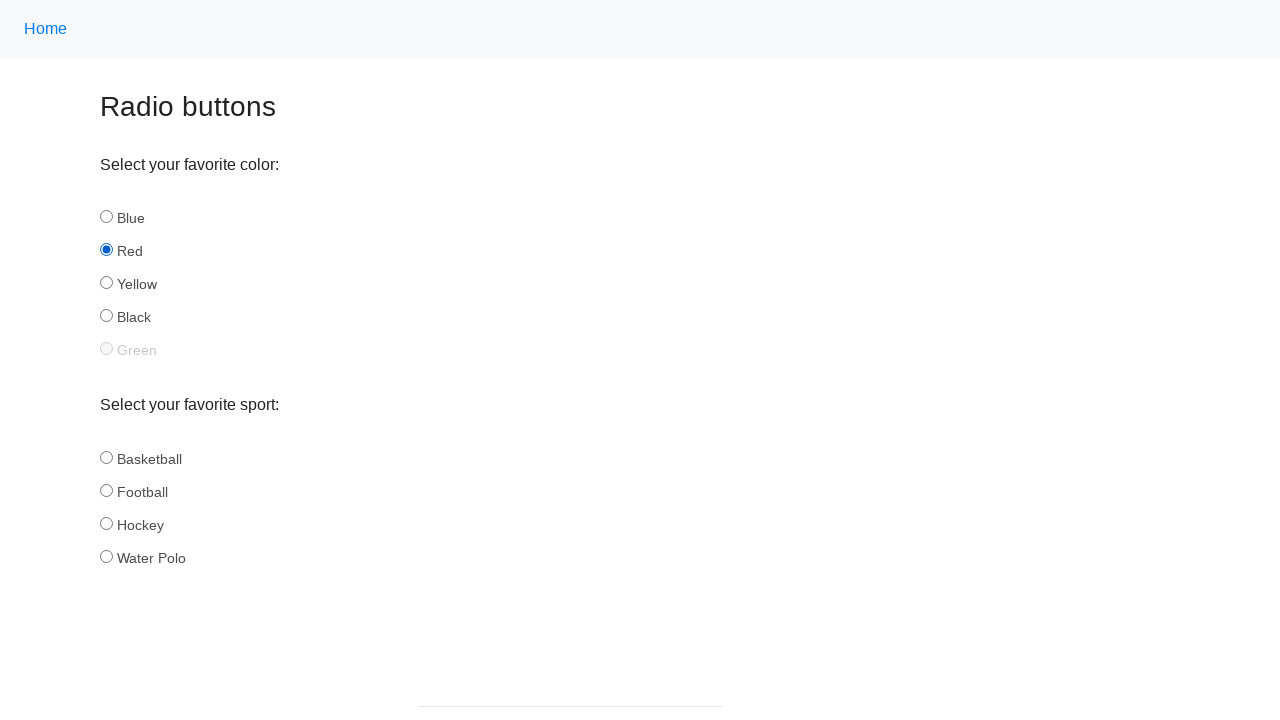

Clicked the blue radio button at (106, 217) on #blue
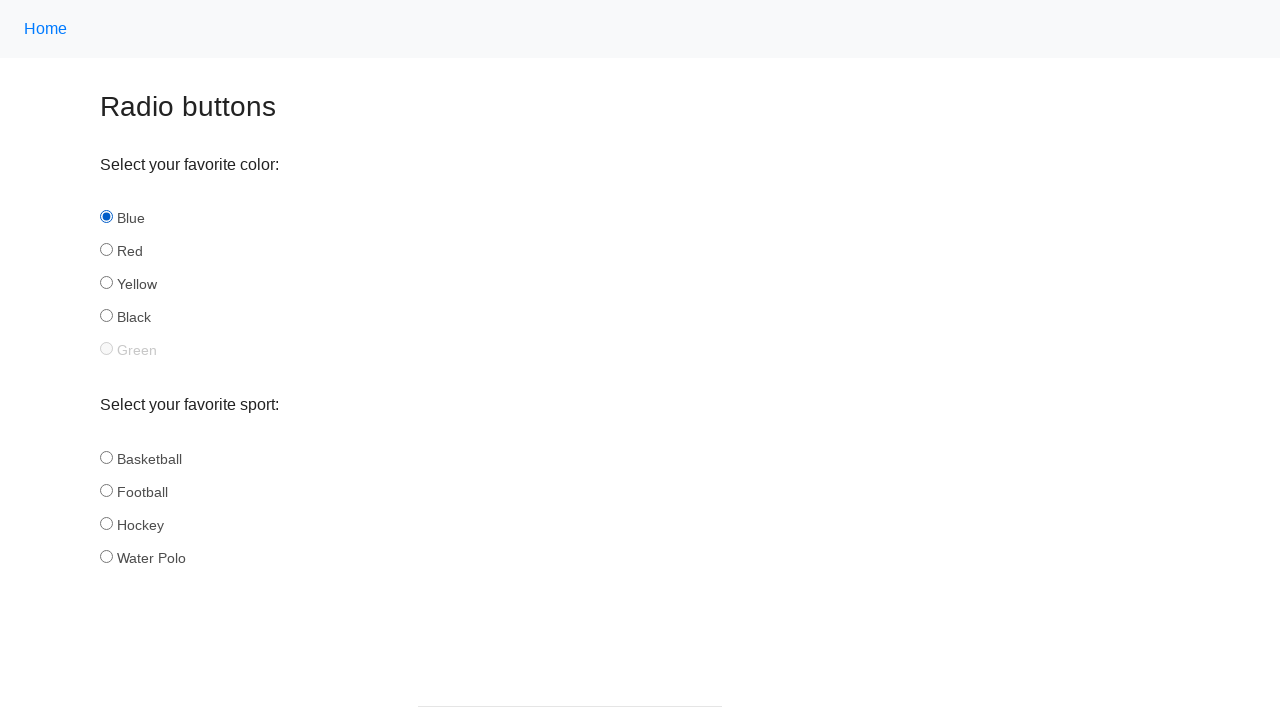

Retrieved all radio buttons on the page
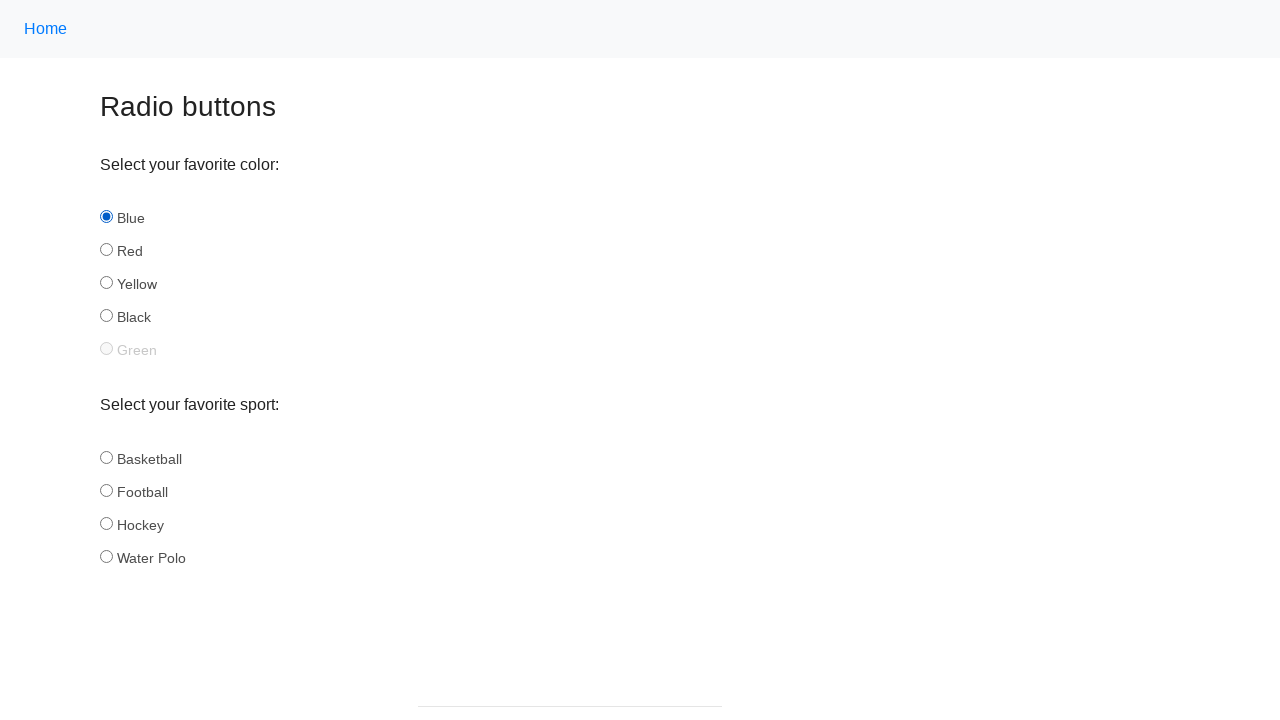

Clicked an enabled radio button to verify functionality at (106, 217) on xpath=//input[@type='radio'] >> nth=0
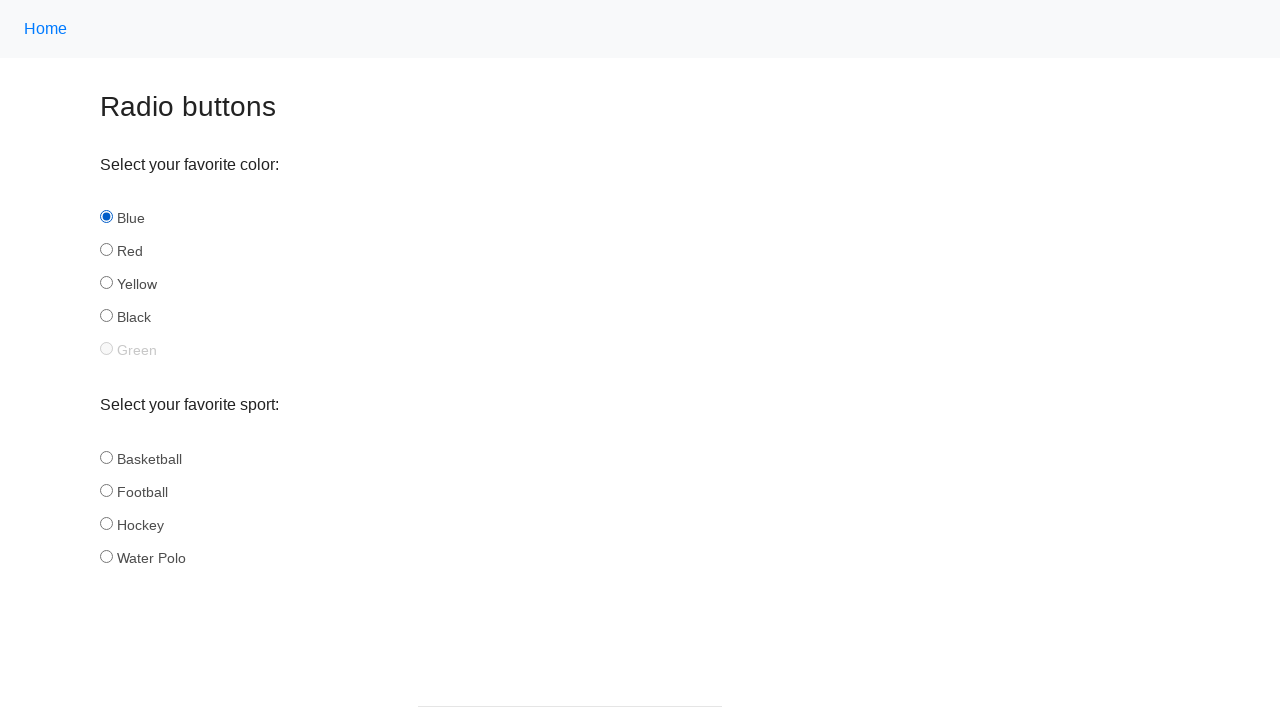

Clicked an enabled radio button to verify functionality at (106, 250) on xpath=//input[@type='radio'] >> nth=1
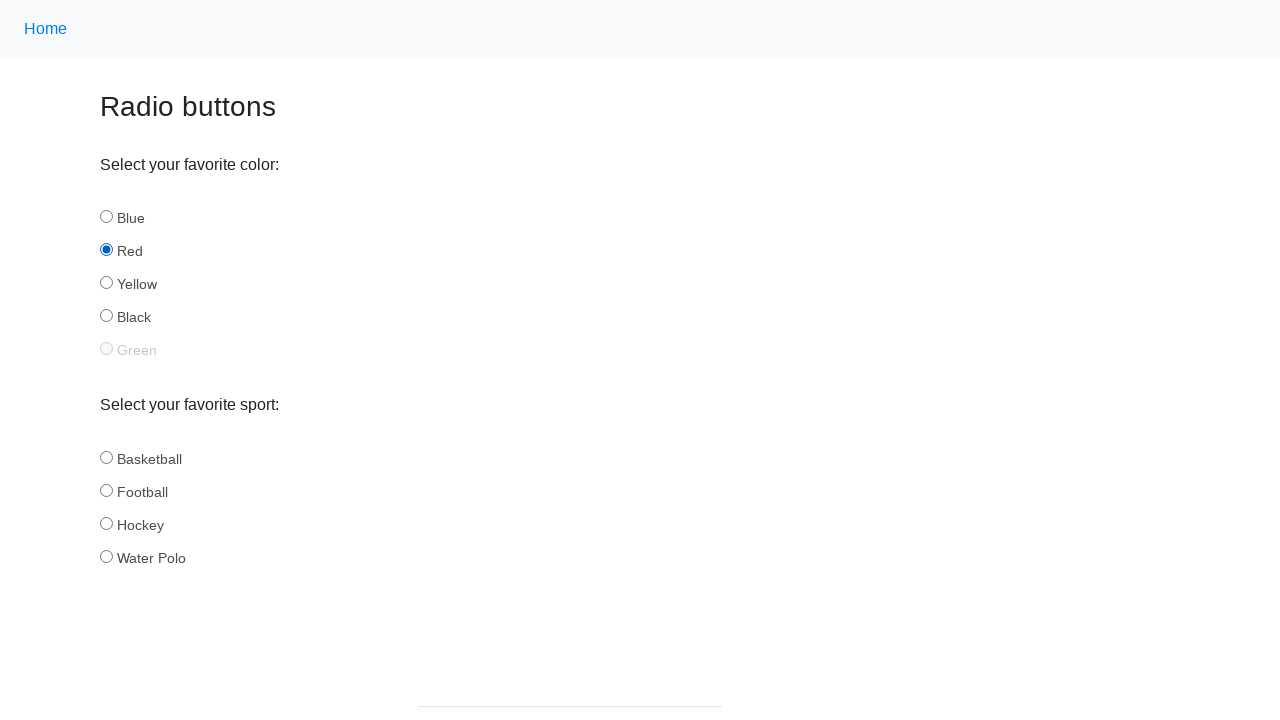

Clicked an enabled radio button to verify functionality at (106, 283) on xpath=//input[@type='radio'] >> nth=2
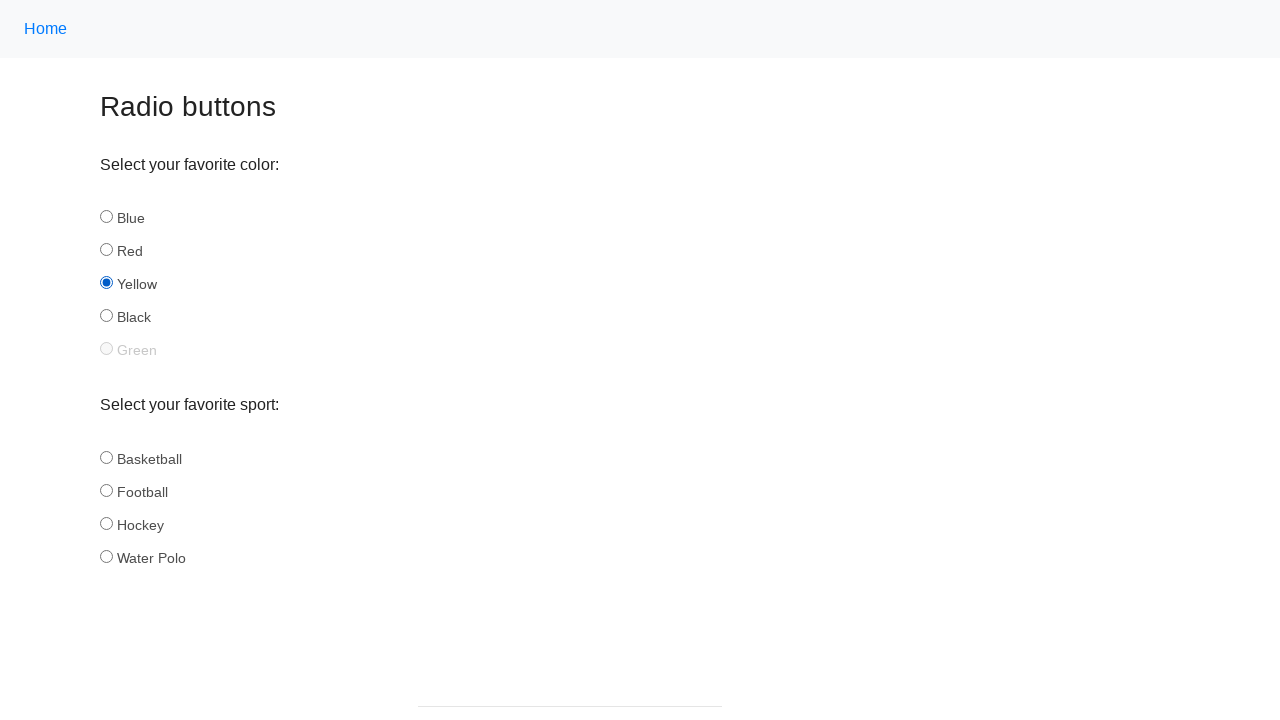

Clicked an enabled radio button to verify functionality at (106, 316) on xpath=//input[@type='radio'] >> nth=3
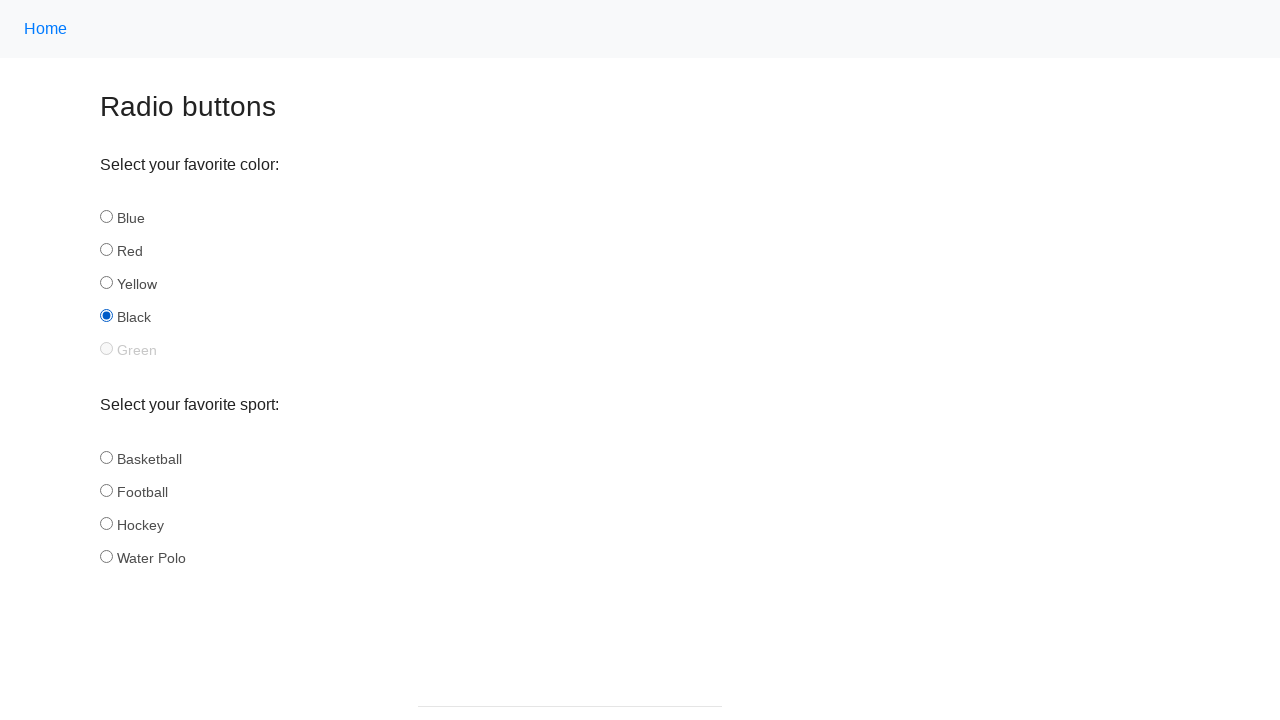

Clicked an enabled radio button to verify functionality at (106, 457) on xpath=//input[@type='radio'] >> nth=5
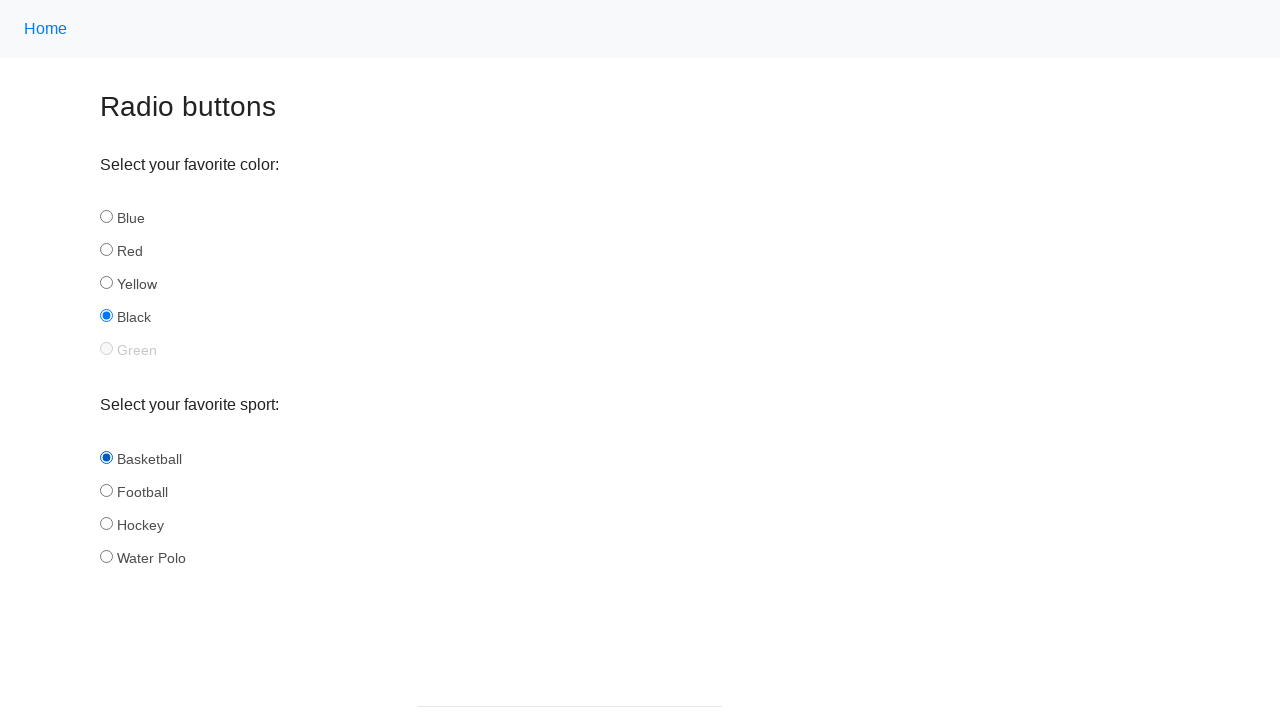

Clicked an enabled radio button to verify functionality at (106, 490) on xpath=//input[@type='radio'] >> nth=6
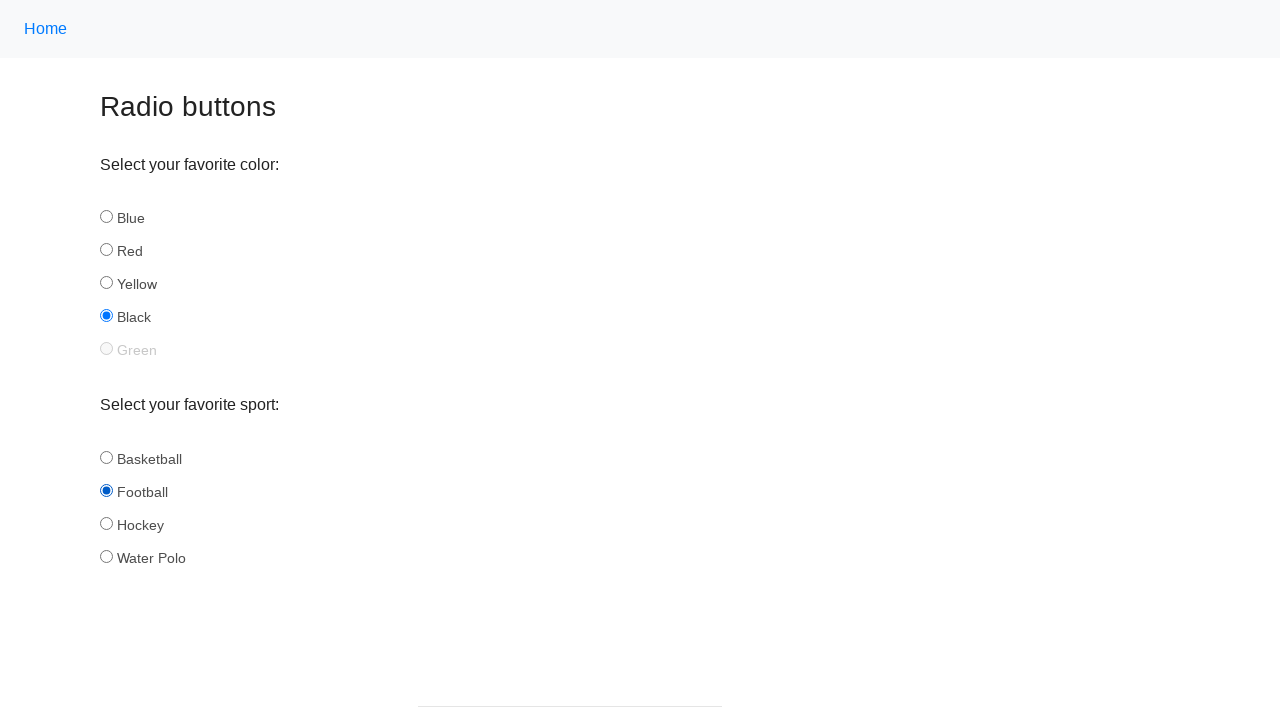

Clicked an enabled radio button to verify functionality at (106, 523) on xpath=//input[@type='radio'] >> nth=7
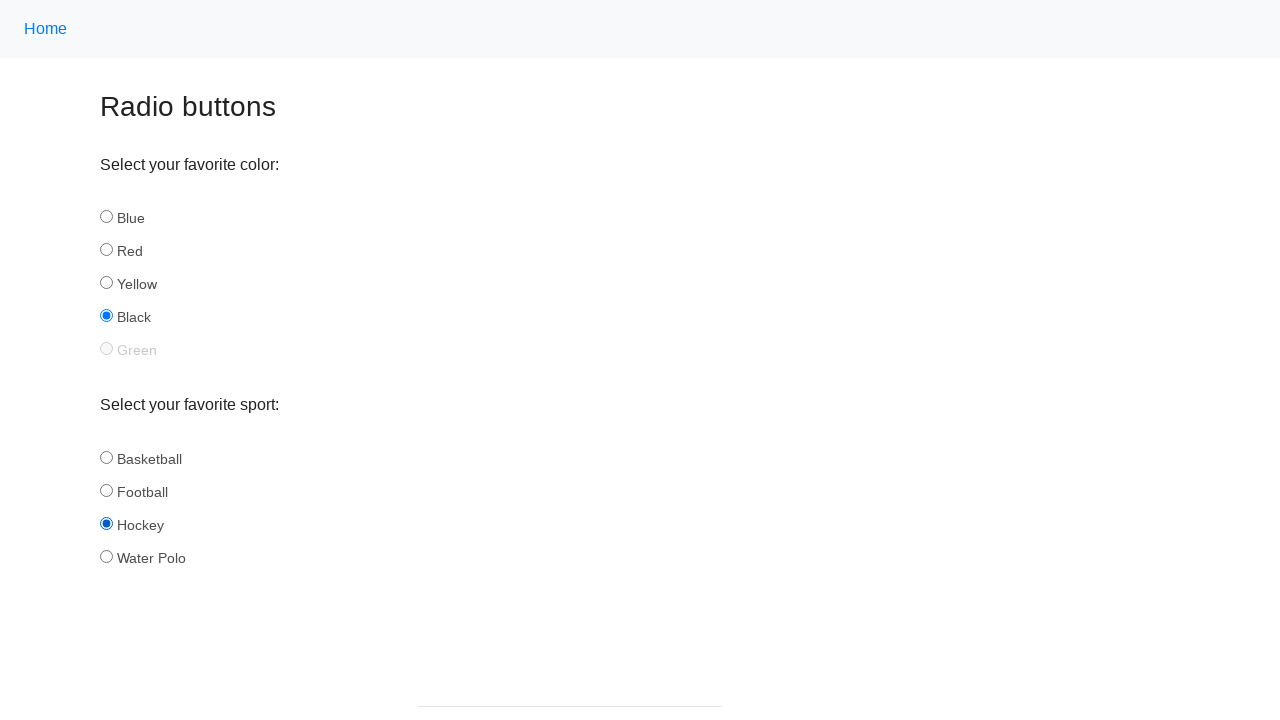

Clicked an enabled radio button to verify functionality at (106, 556) on xpath=//input[@type='radio'] >> nth=8
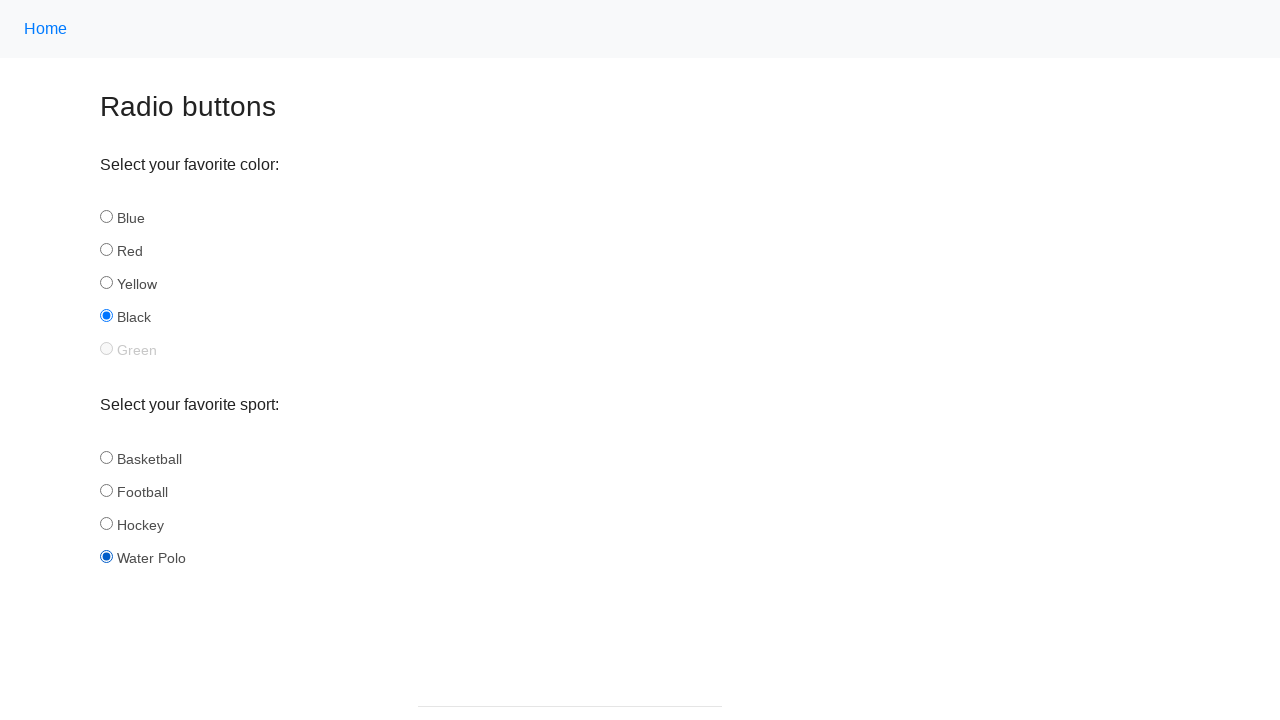

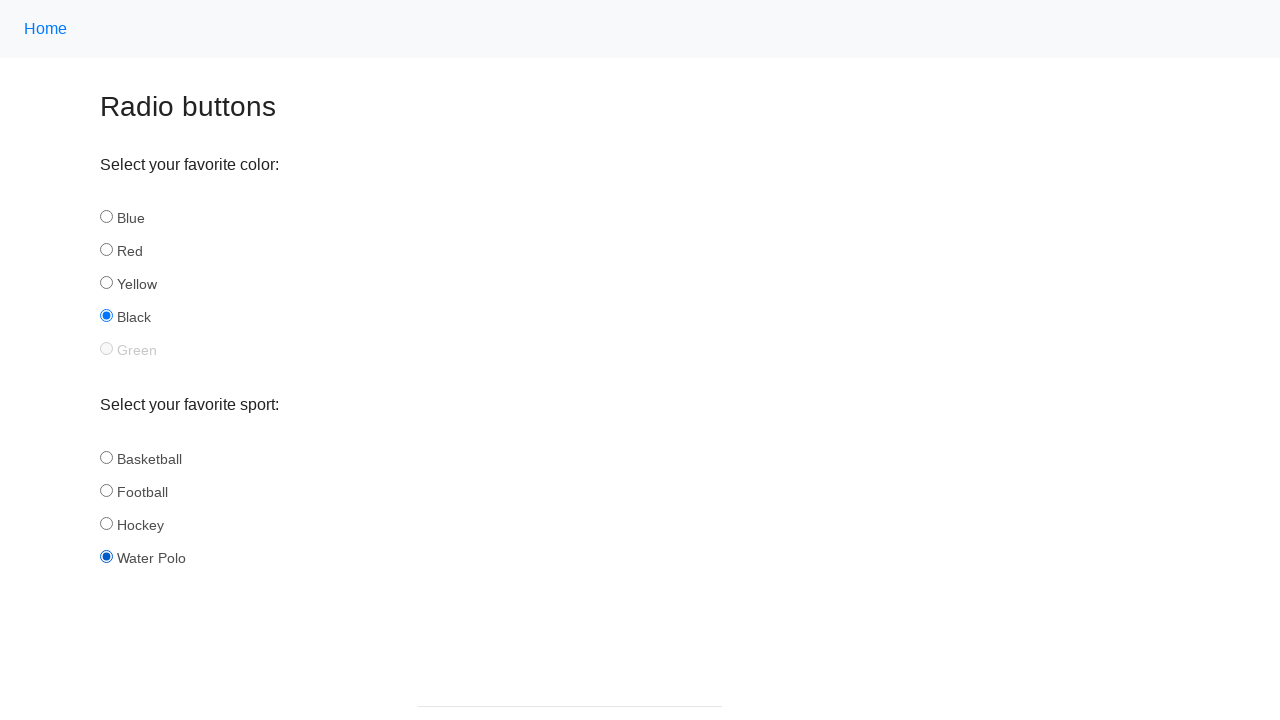